Verifies that an error message is displayed when attempting to login with username but no password

Starting URL: https://www.saucedemo.com/

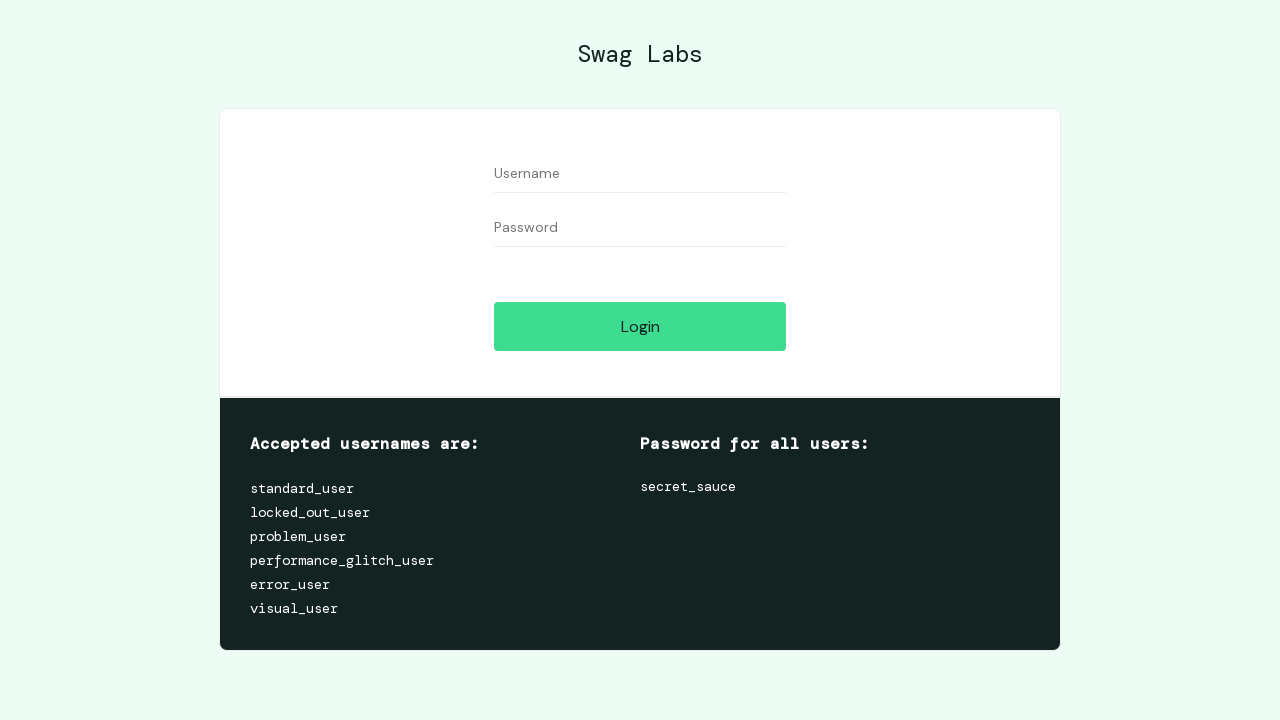

Filled username field with 'testuser123' on #user-name
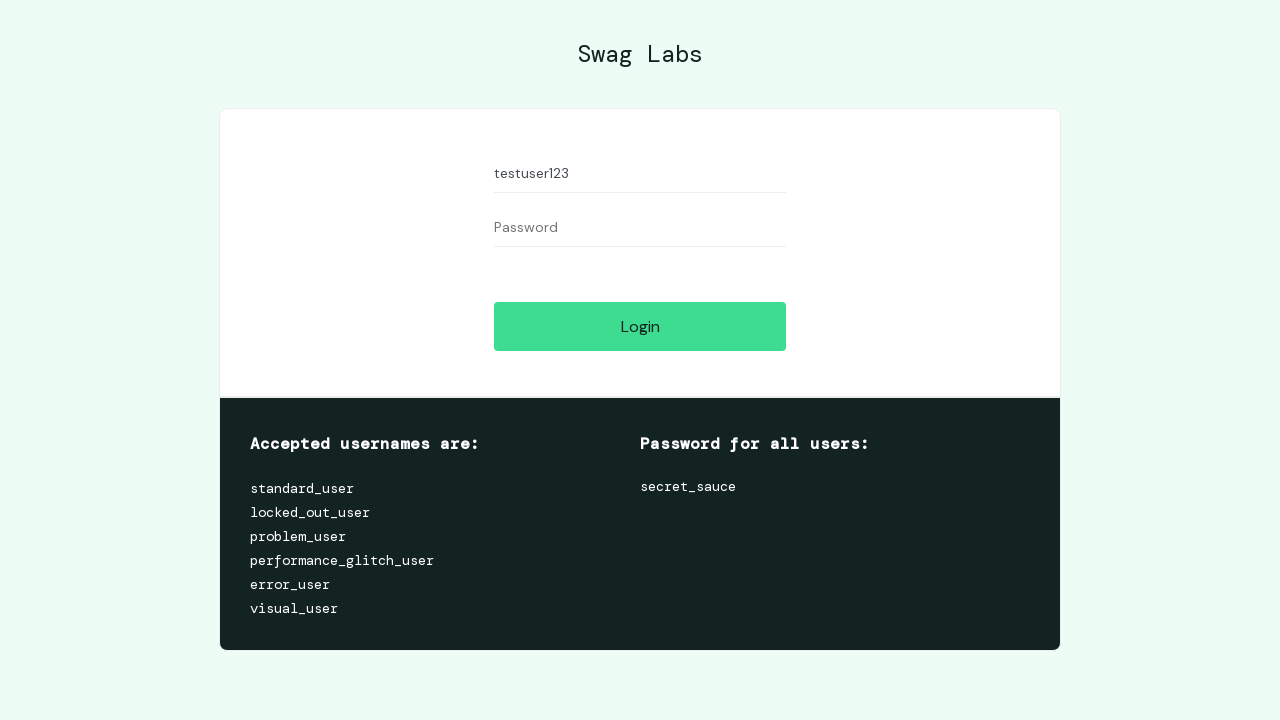

Clicked login button without entering password at (640, 326) on .submit-button
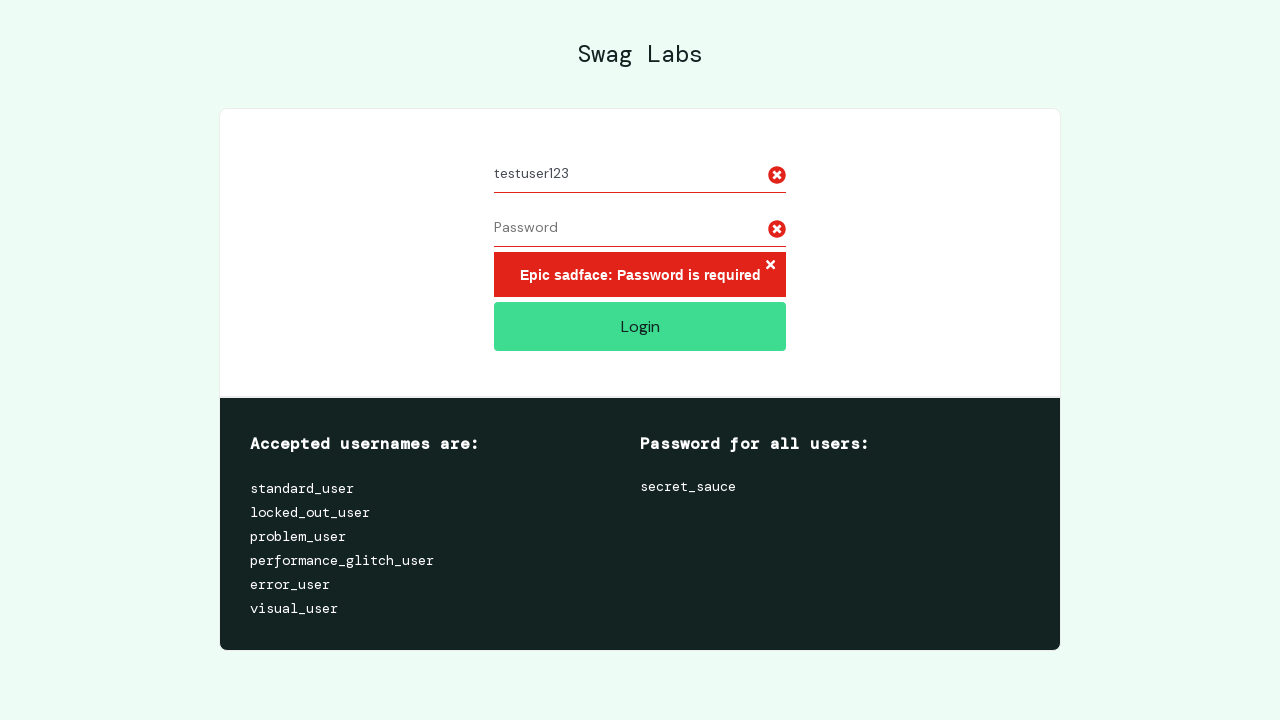

Located error message element
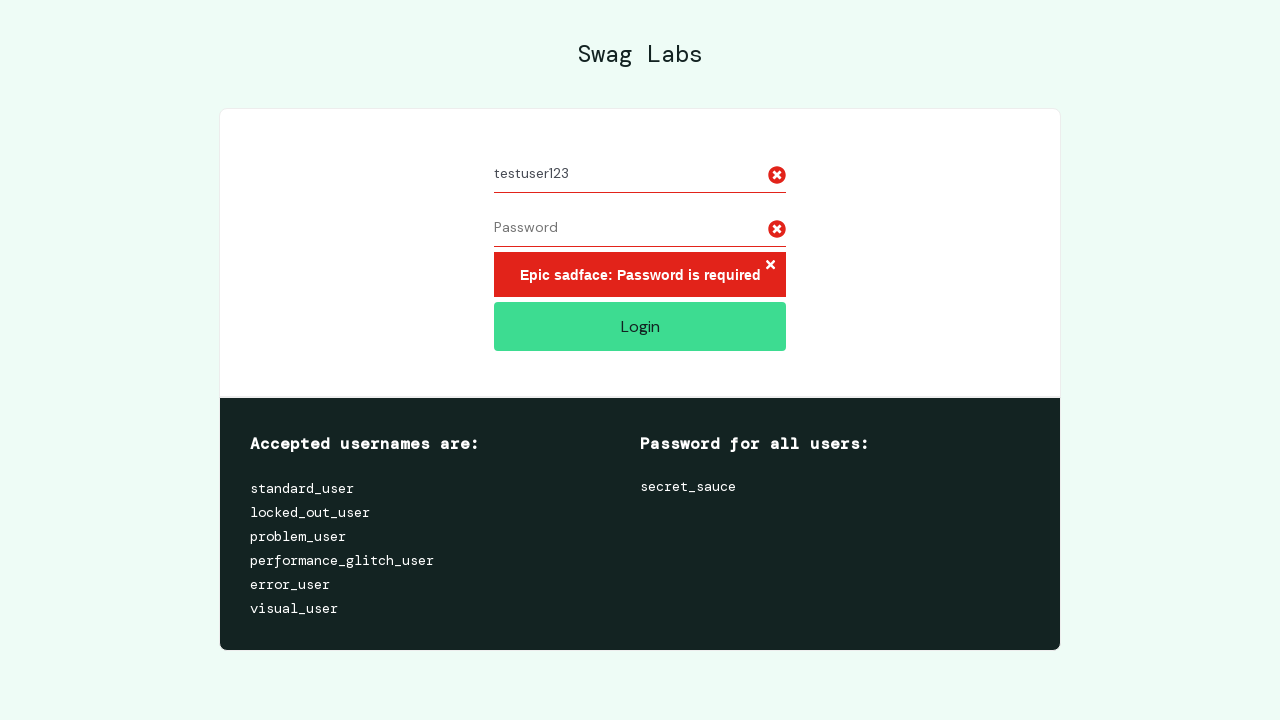

Verified error message displays 'Epic sadface: Password is required'
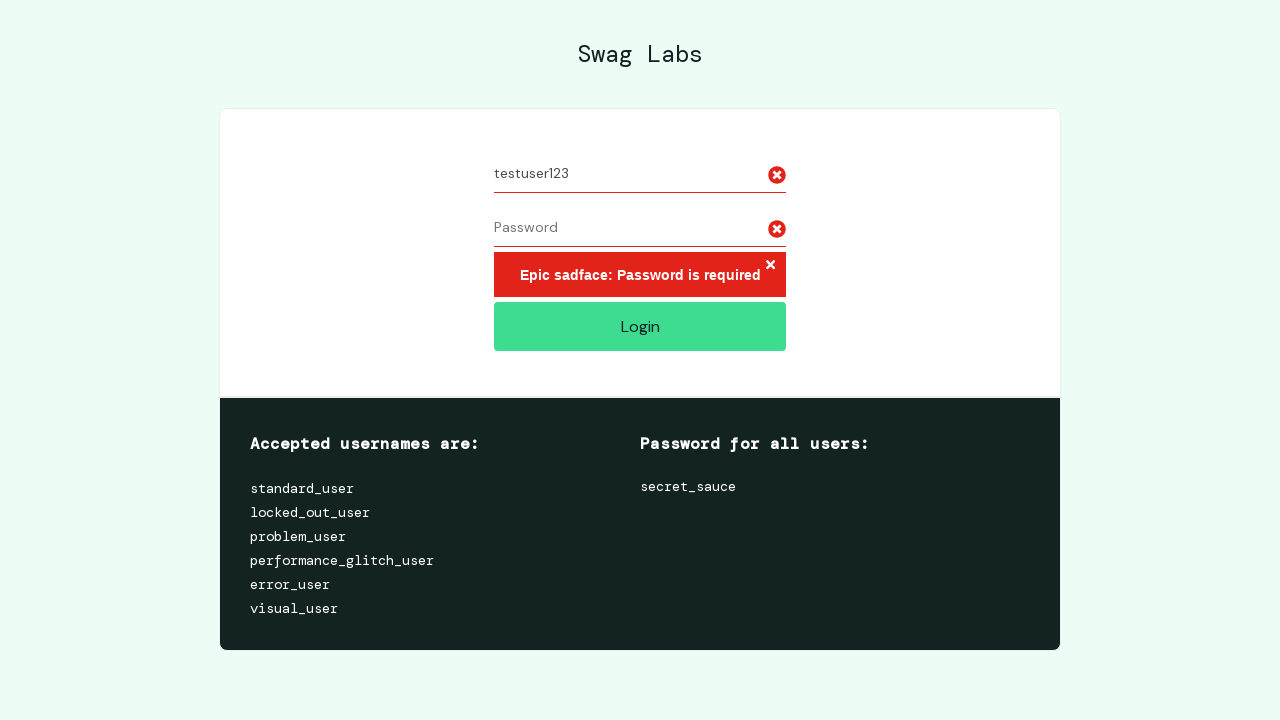

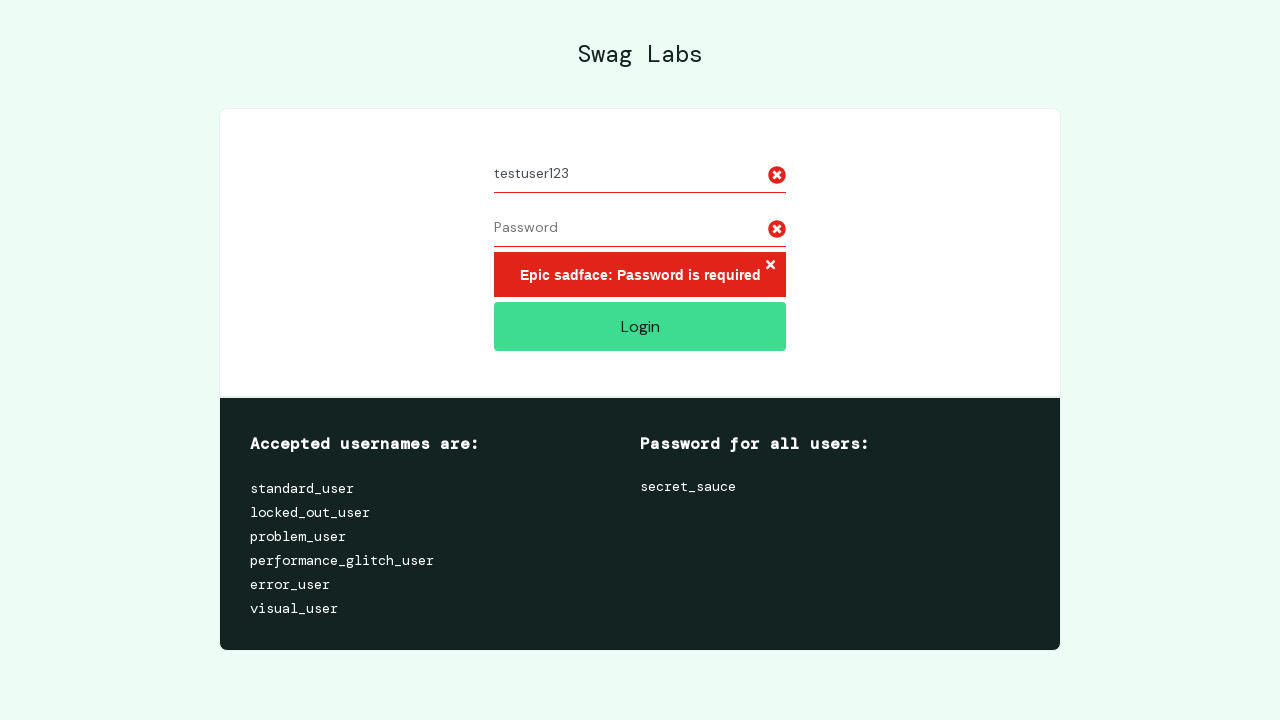